Tests editing a todo item by double-clicking, filling new text, and pressing Enter

Starting URL: https://demo.playwright.dev/todomvc

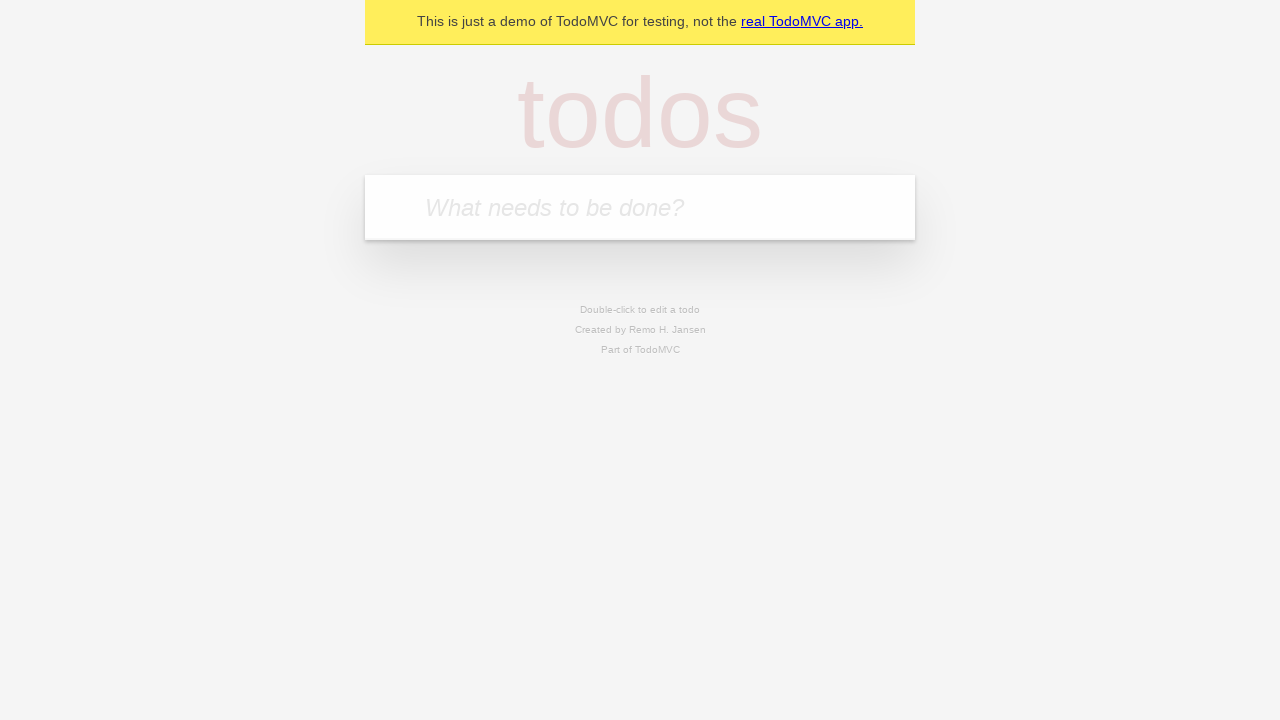

Filled input field with 'buy some cheese' on internal:attr=[placeholder="What needs to be done?"i]
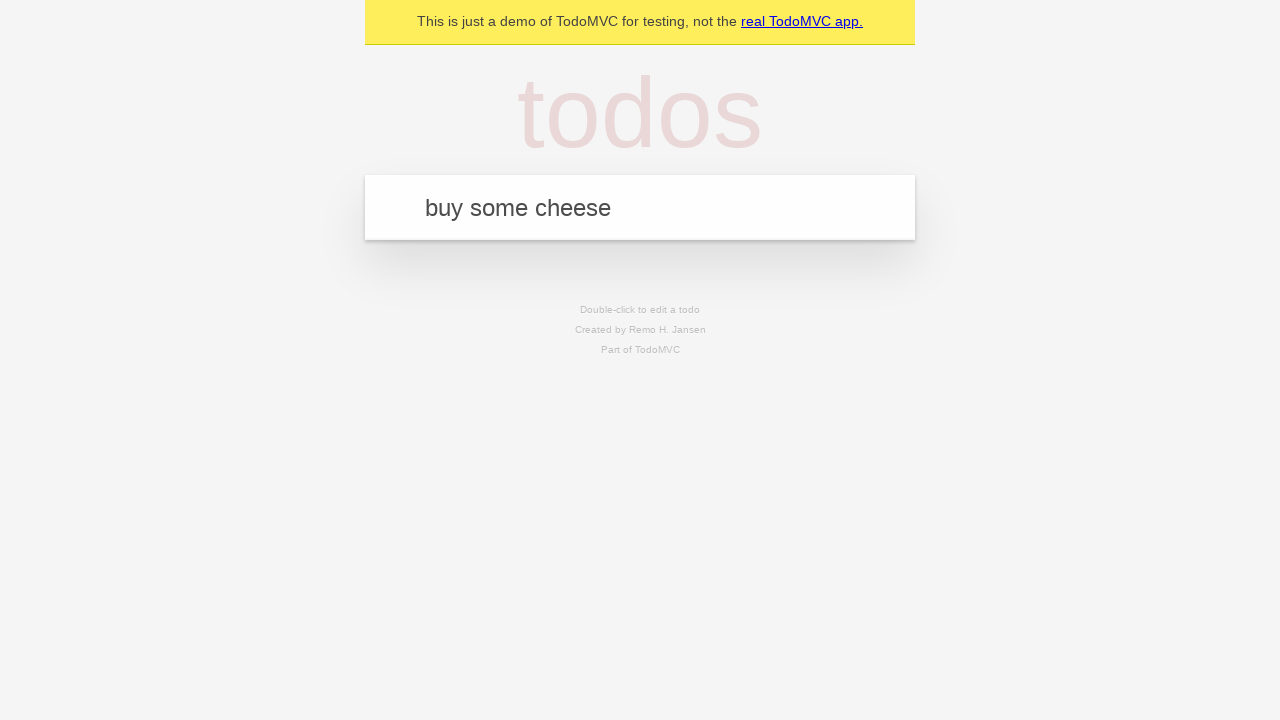

Pressed Enter to create first todo 'buy some cheese' on internal:attr=[placeholder="What needs to be done?"i]
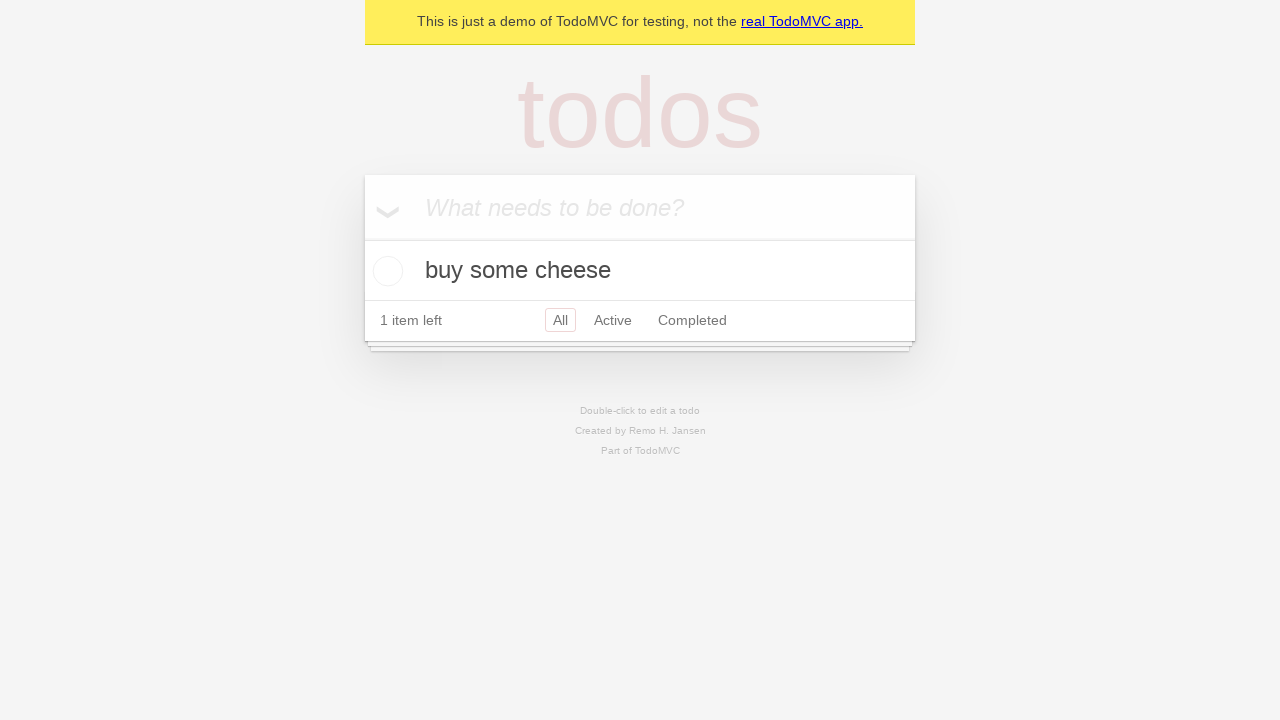

Filled input field with 'feed the cat' on internal:attr=[placeholder="What needs to be done?"i]
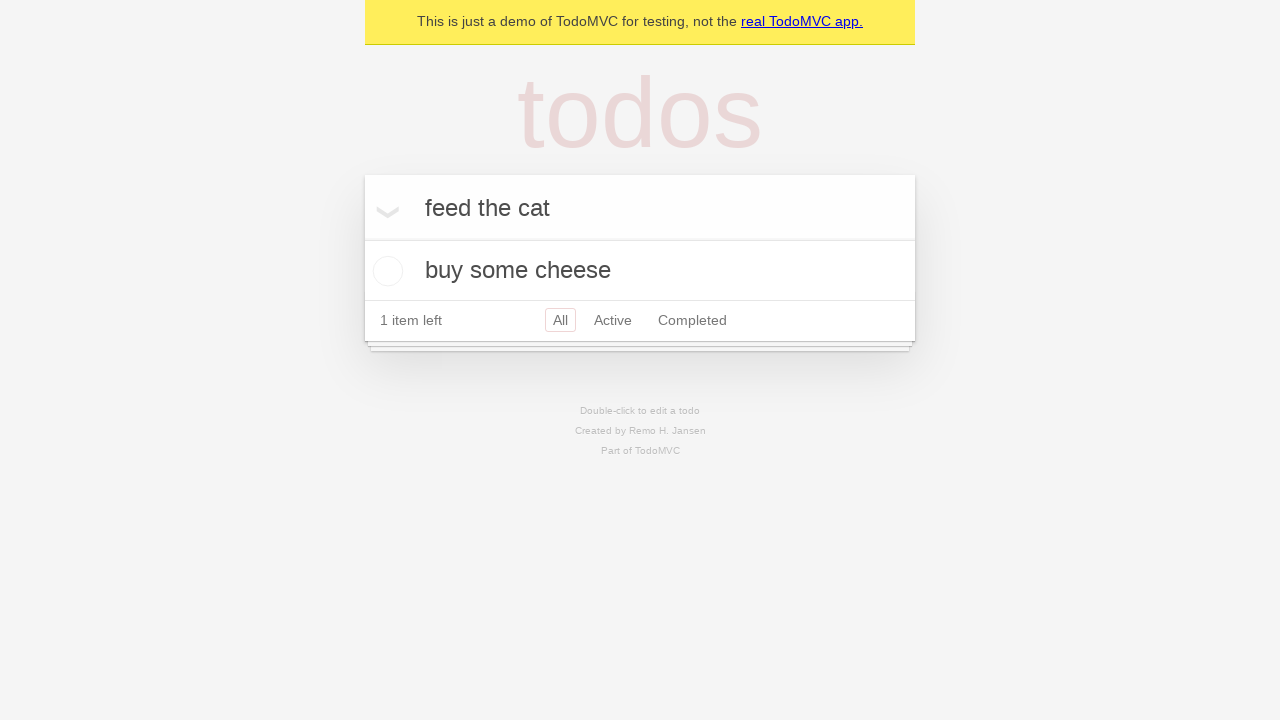

Pressed Enter to create second todo 'feed the cat' on internal:attr=[placeholder="What needs to be done?"i]
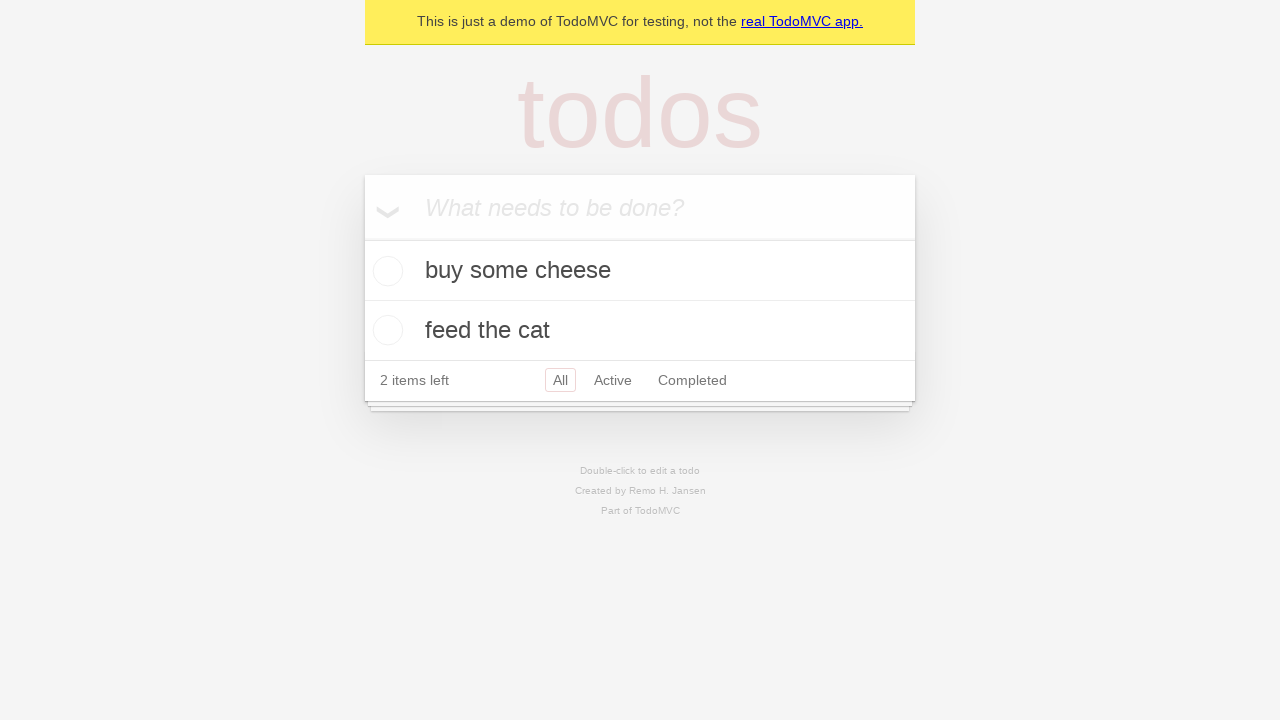

Filled input field with 'book a doctors appointment' on internal:attr=[placeholder="What needs to be done?"i]
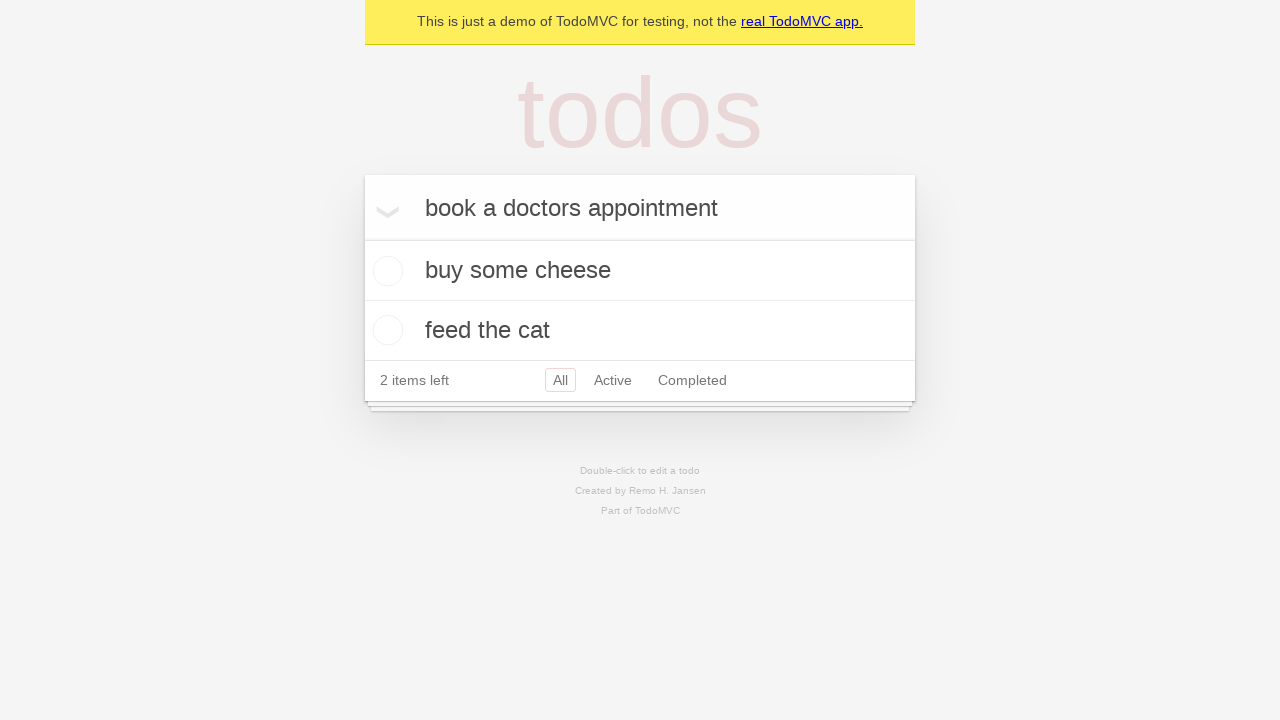

Pressed Enter to create third todo 'book a doctors appointment' on internal:attr=[placeholder="What needs to be done?"i]
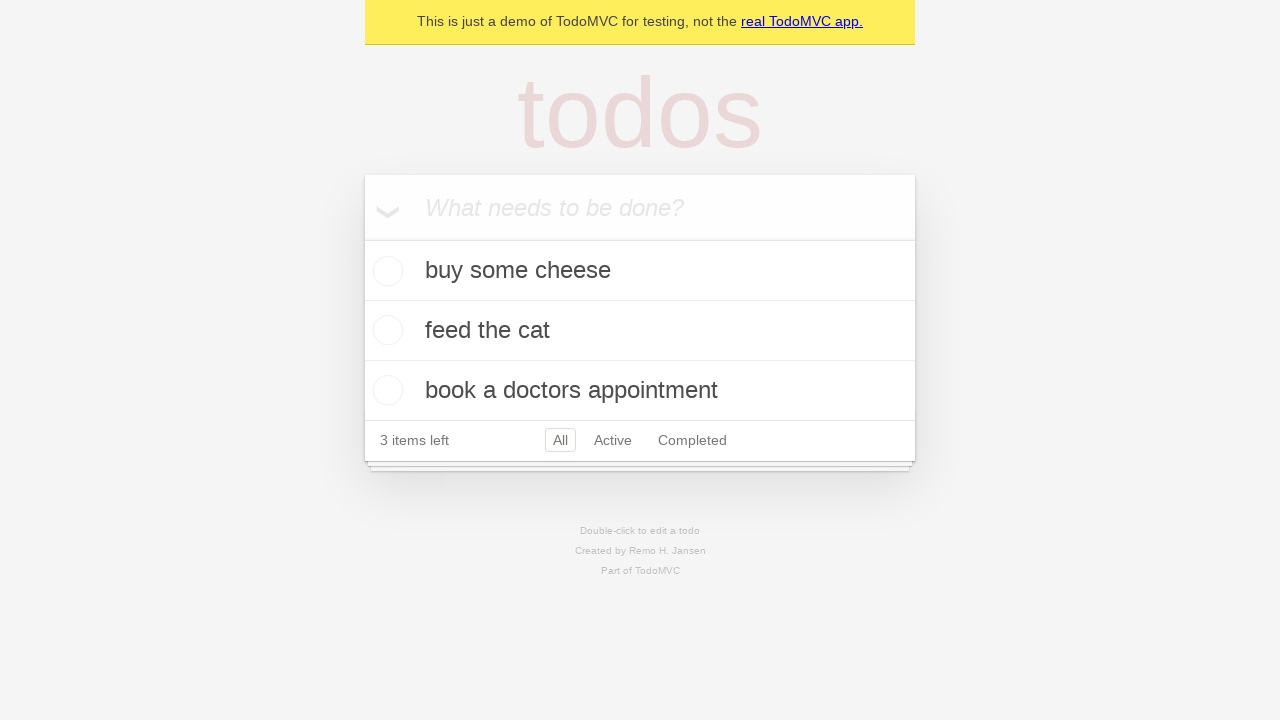

Double-clicked second todo item to enter edit mode at (640, 331) on internal:testid=[data-testid="todo-item"s] >> nth=1
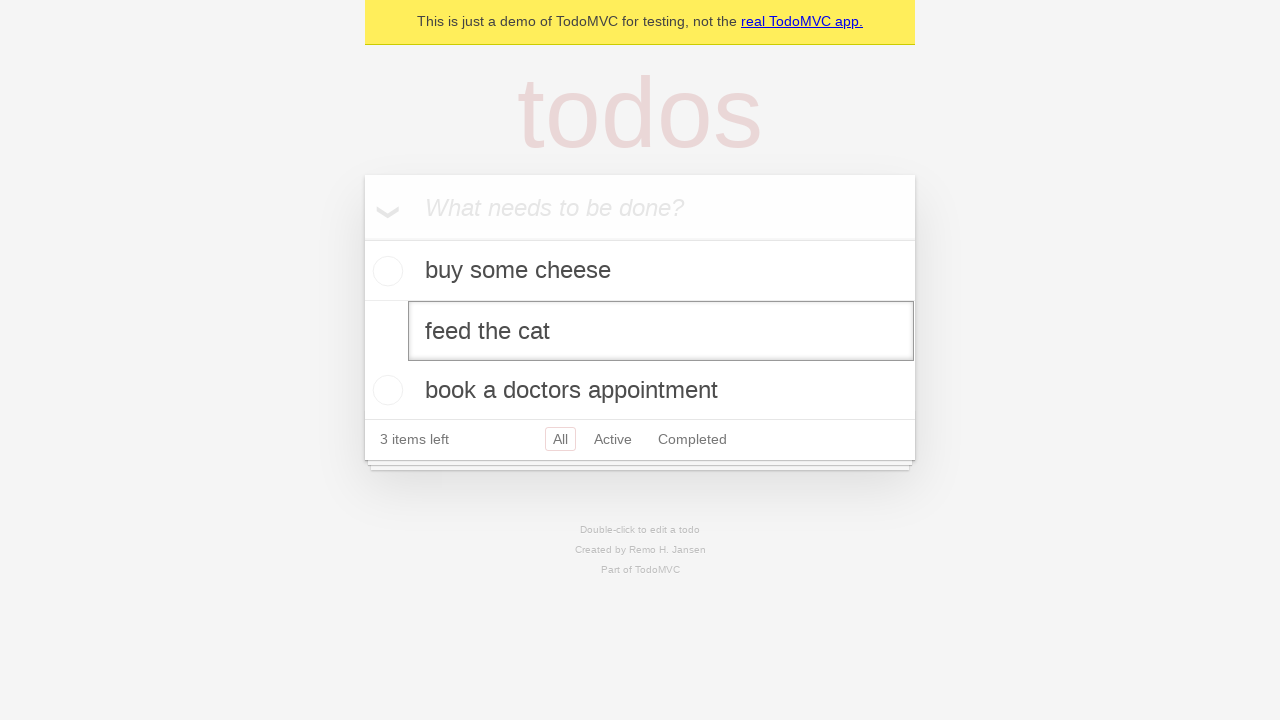

Filled edit textbox with 'buy some sausages' on internal:testid=[data-testid="todo-item"s] >> nth=1 >> internal:role=textbox[nam
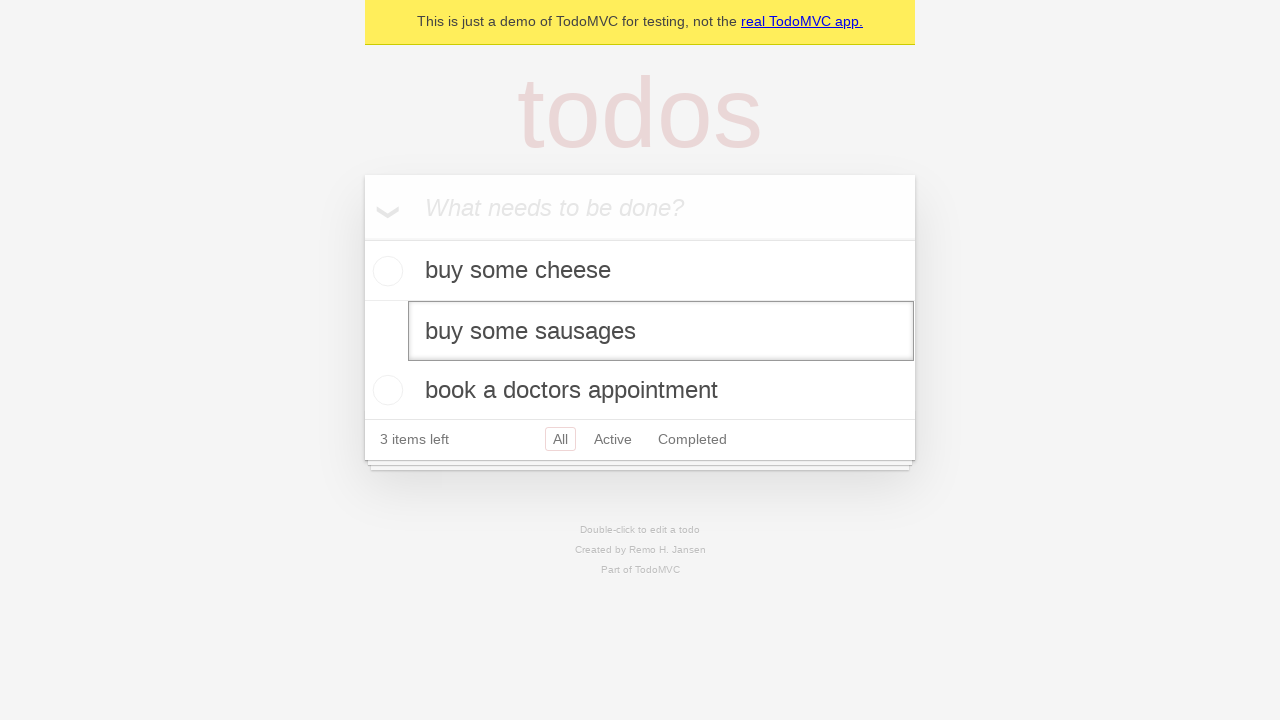

Pressed Enter to save edited todo item on internal:testid=[data-testid="todo-item"s] >> nth=1 >> internal:role=textbox[nam
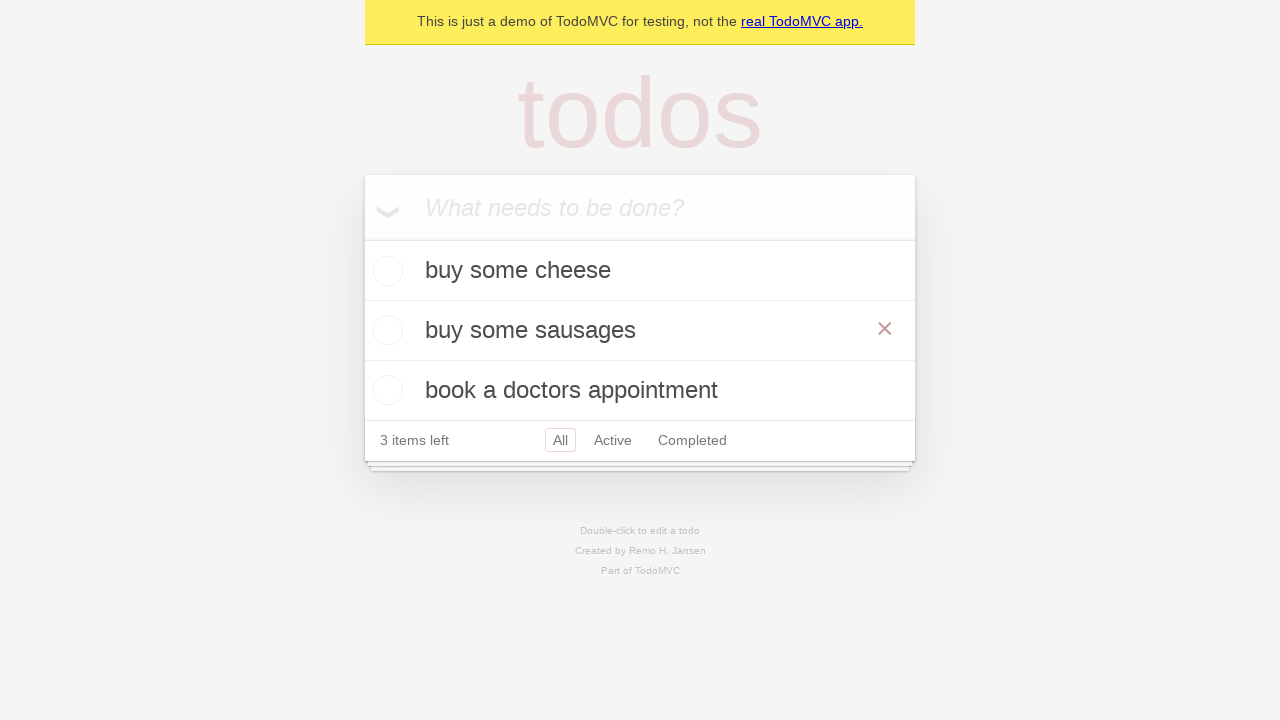

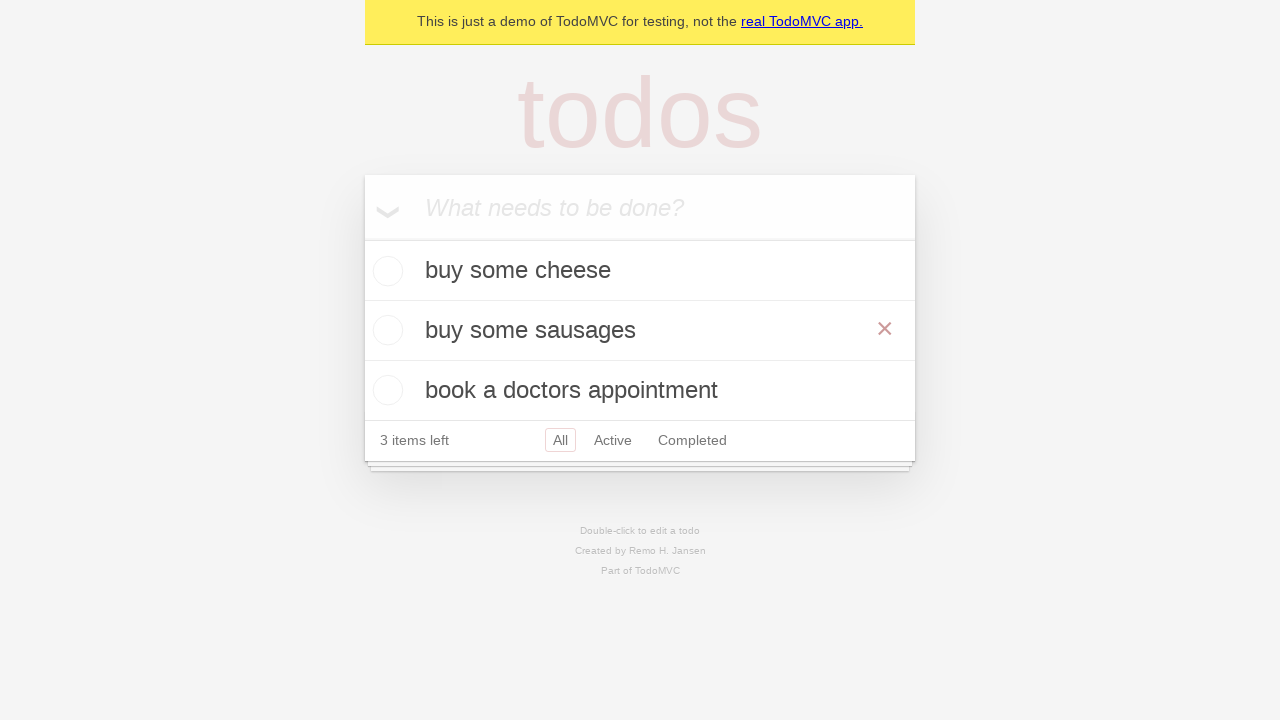